Tests file download and upload functionality on a data table page, then verifies a toast message appears and checks that a fruit's price value is correctly displayed in the table.

Starting URL: https://rahulshettyacademy.com/upload-download-test/index.html

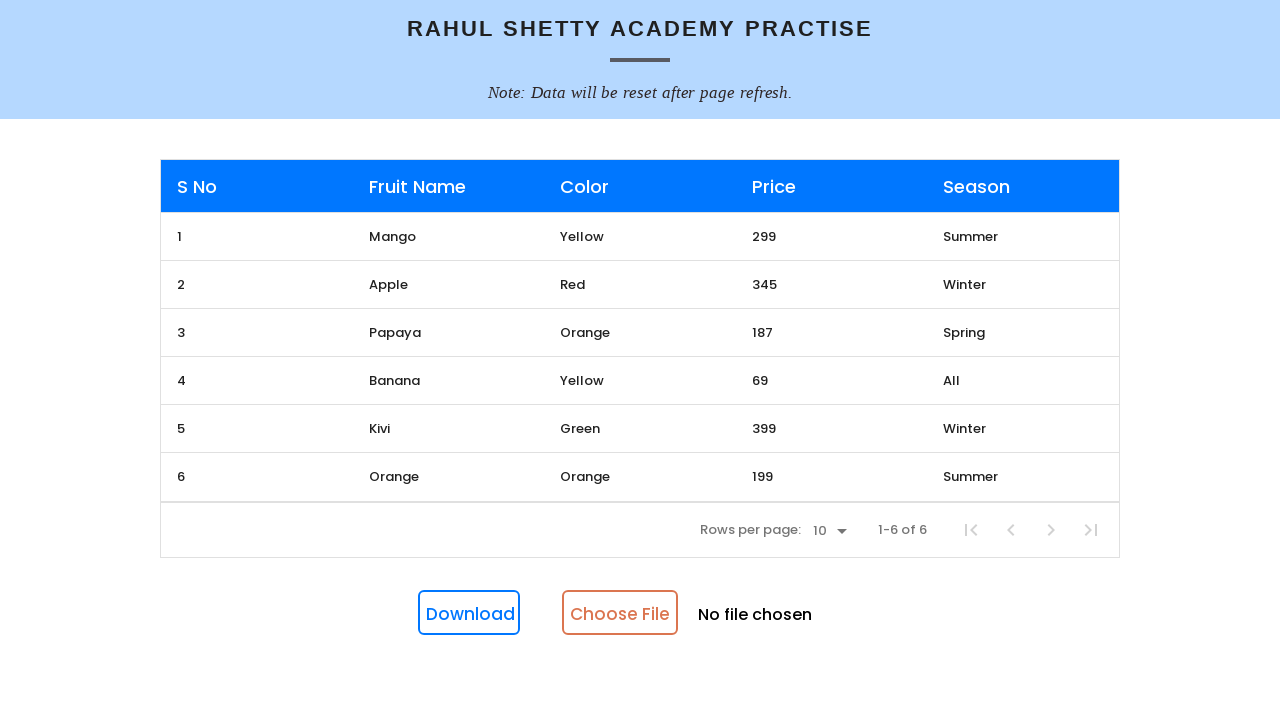

Clicked download button and initiated file download at (469, 613) on #downloadButton
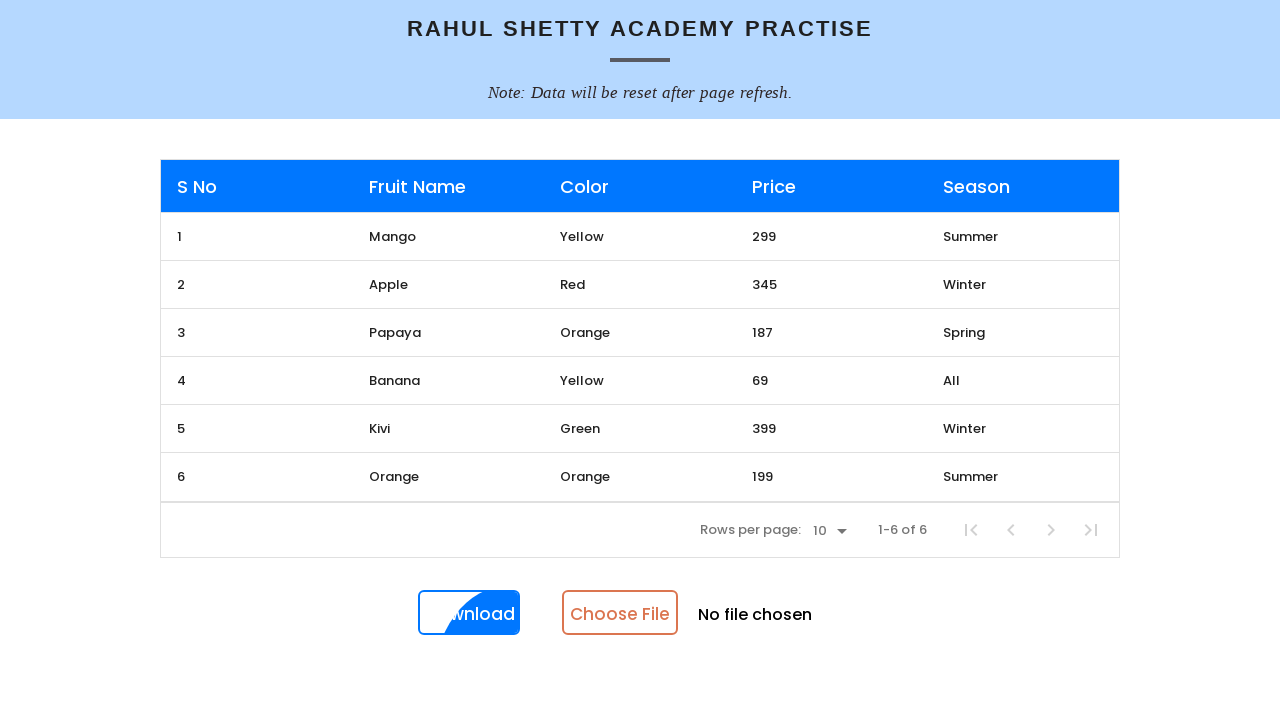

File download completed
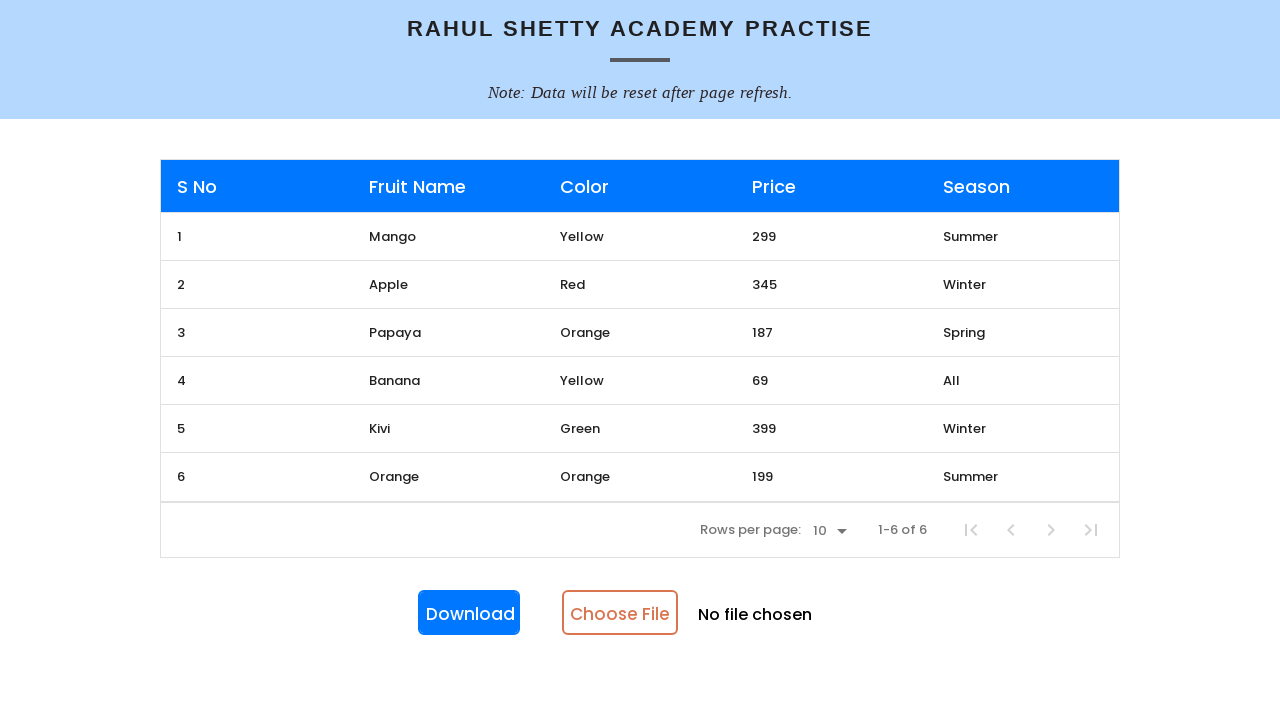

Retrieved downloaded file path
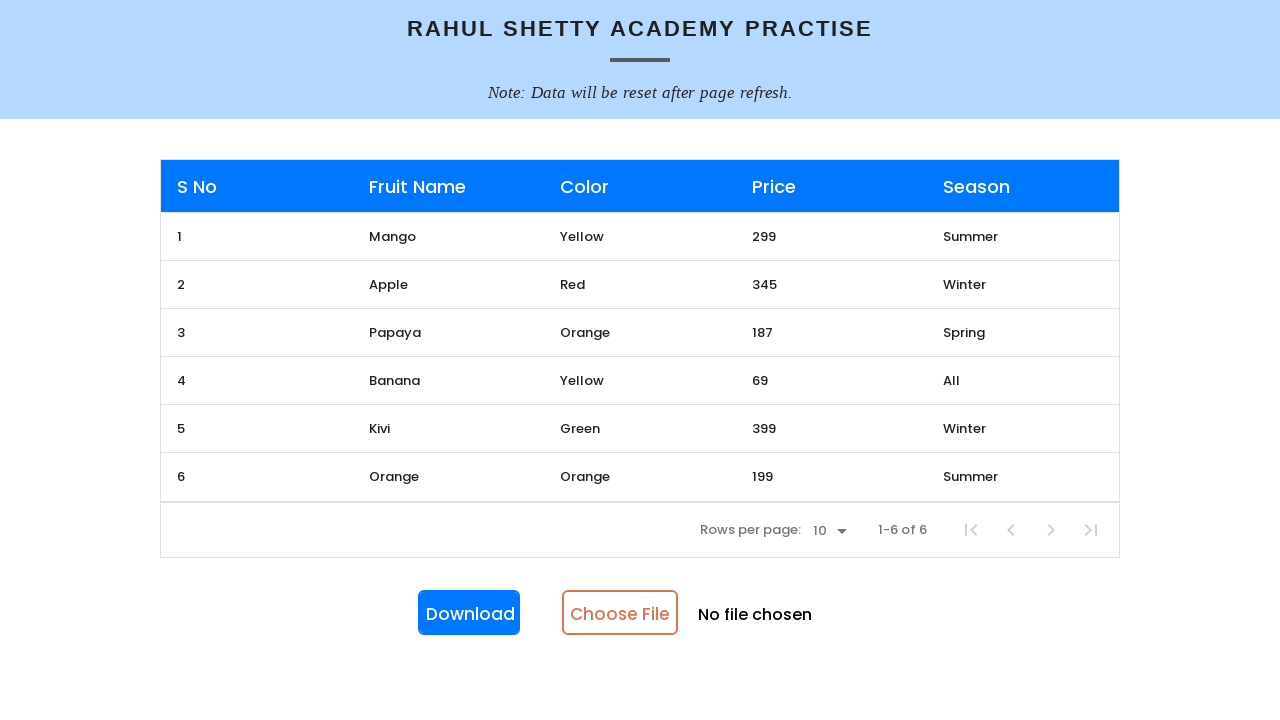

Uploaded the downloaded file to the file input
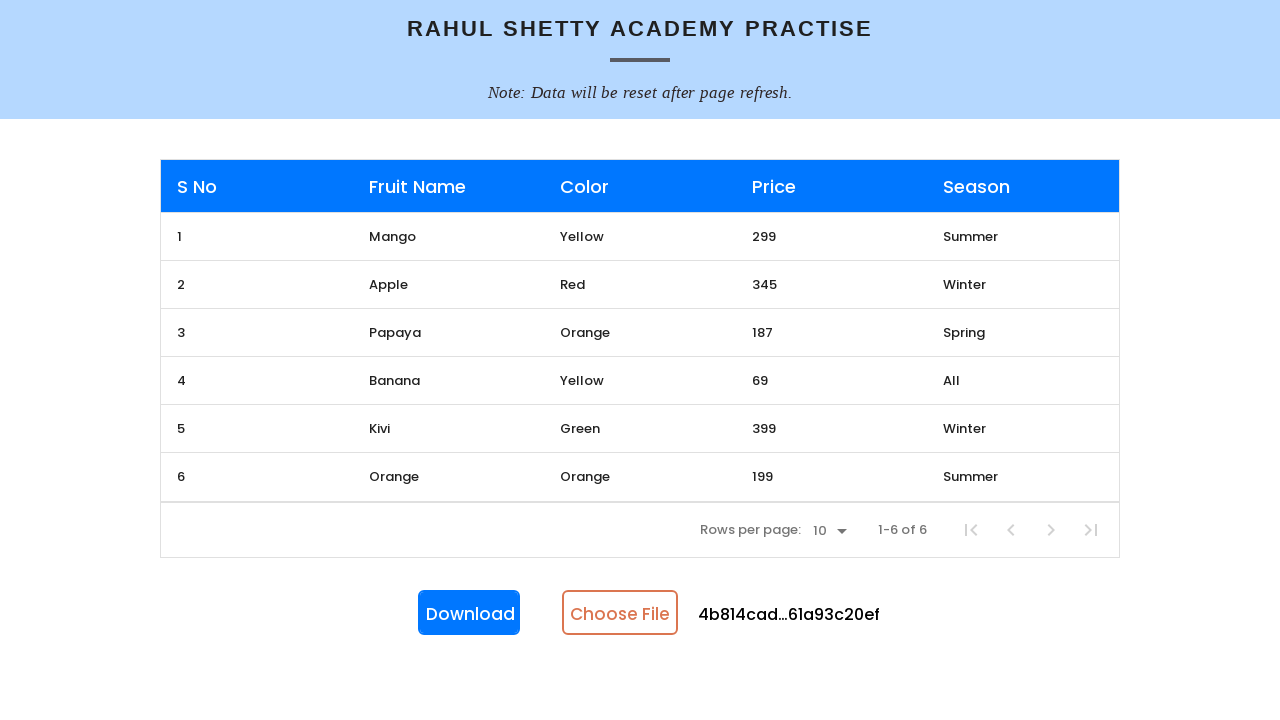

Success toast message appeared on screen
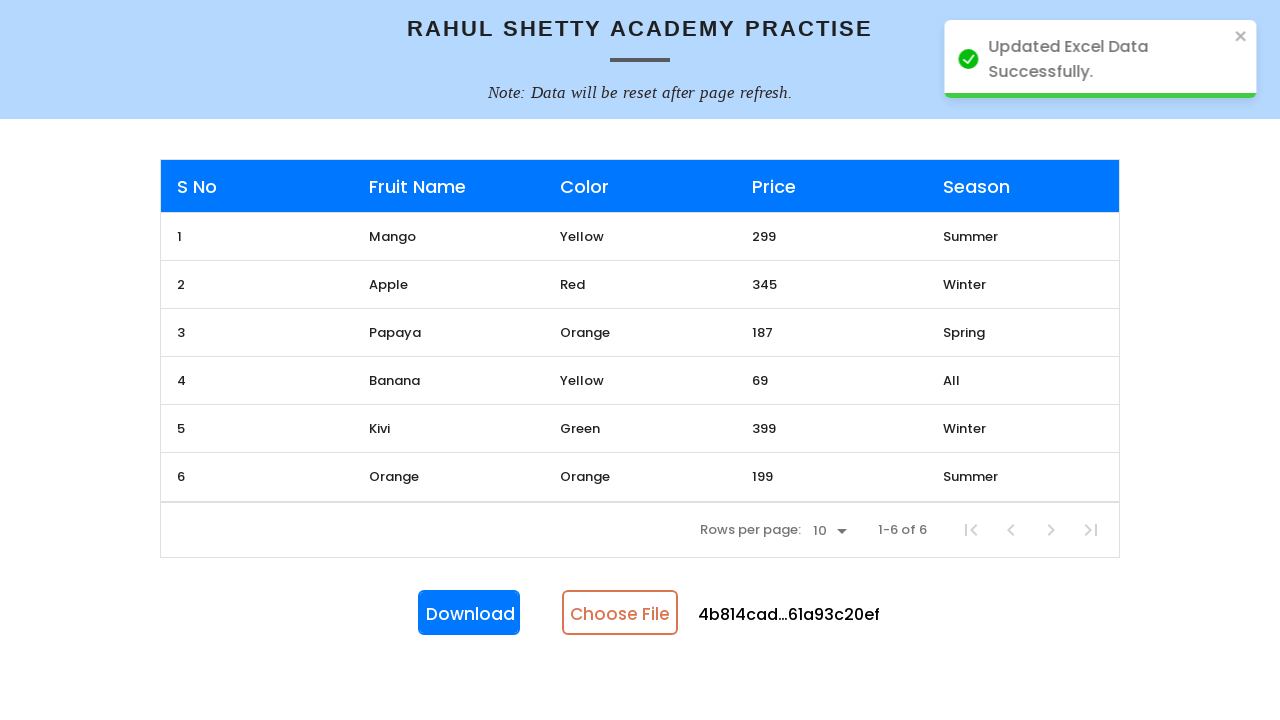

Retrieved toast message text: 'Updated Excel Data Successfully.'
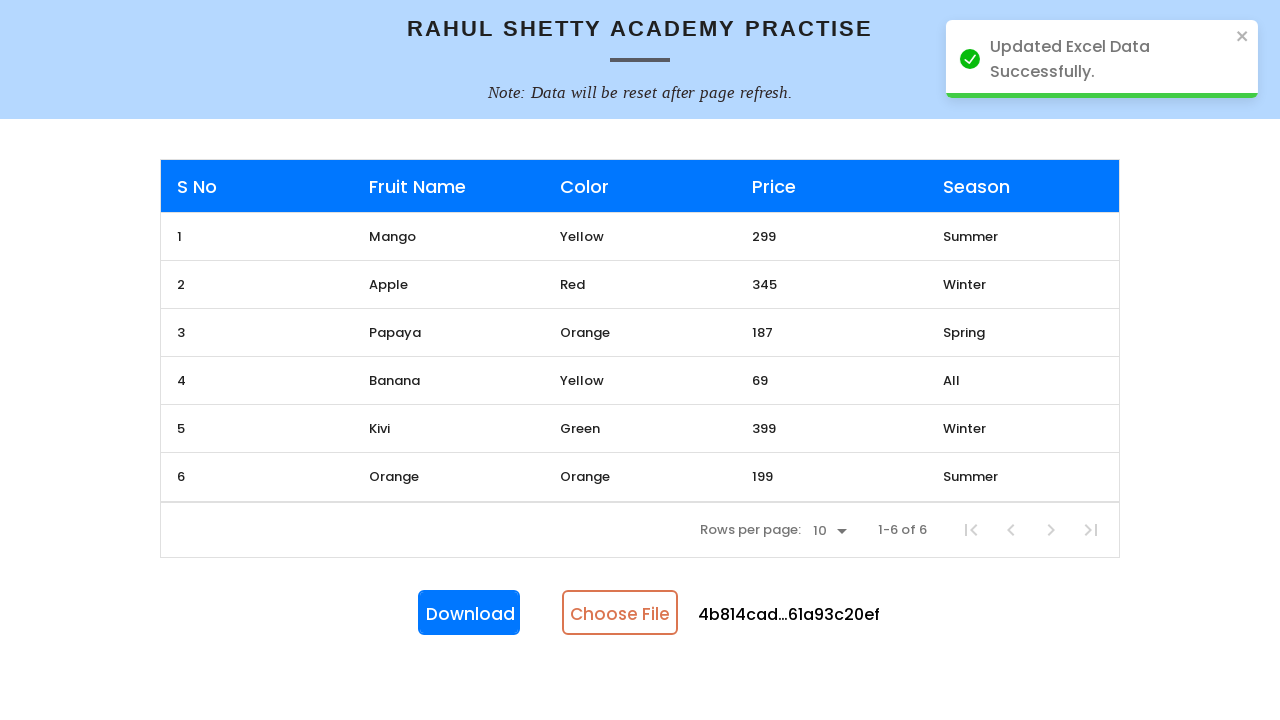

Toast message verified successfully
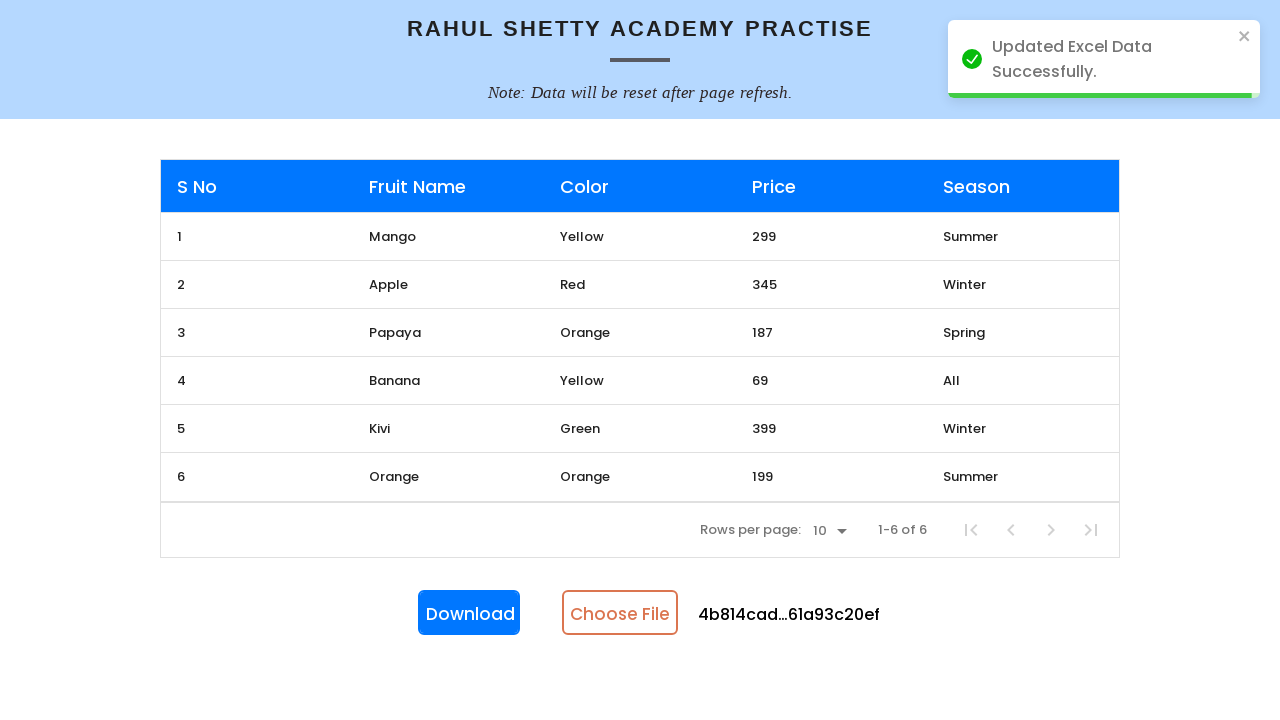

Toast message disappeared from screen
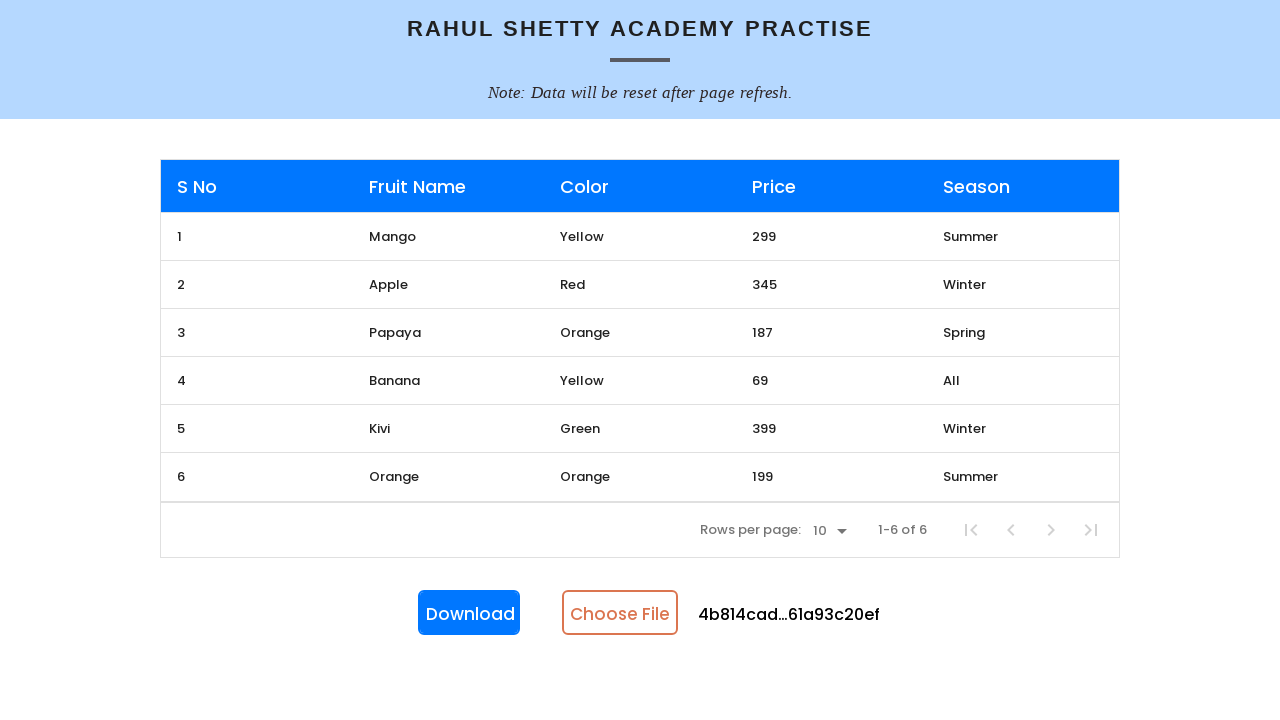

Retrieved price column ID: 4
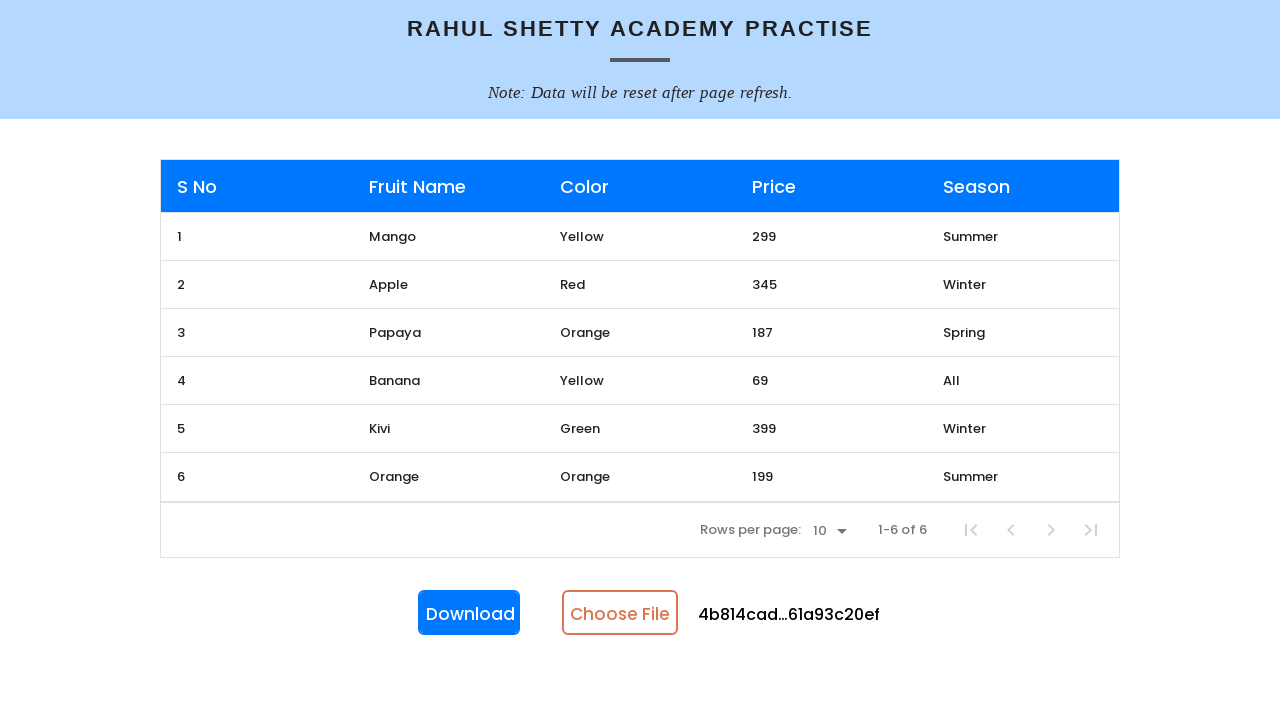

Retrieved price for Apple: 345
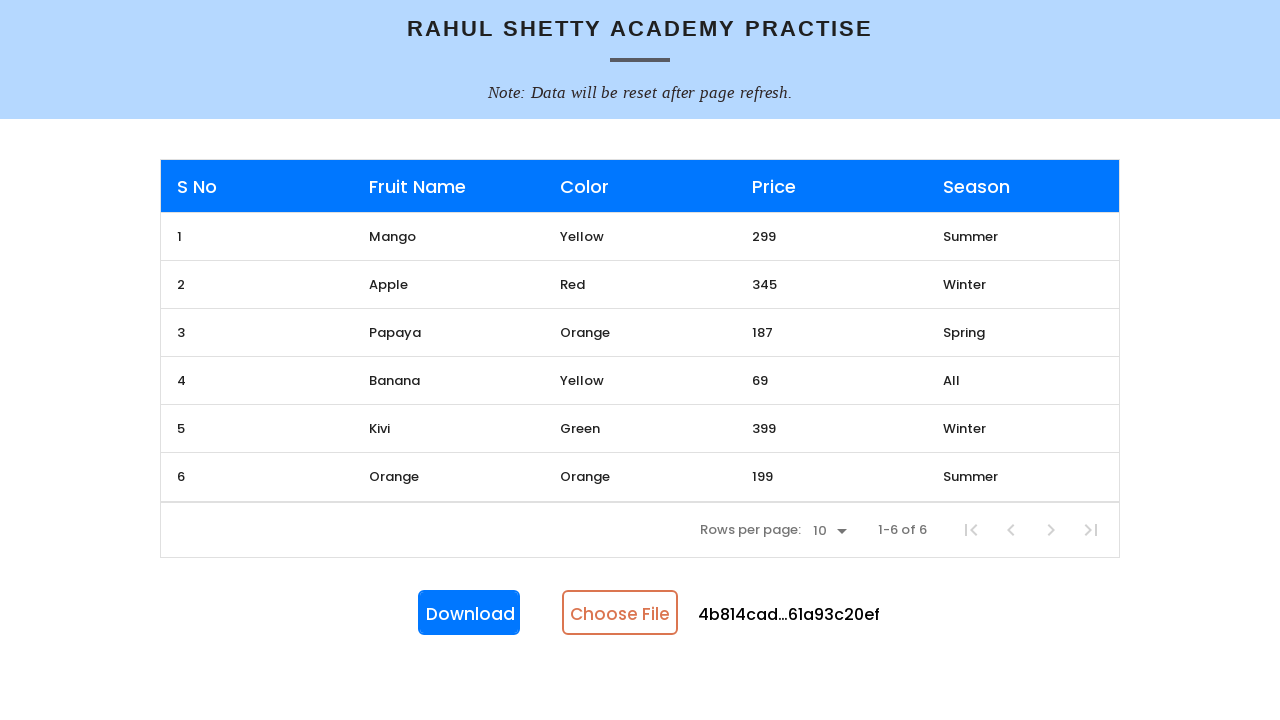

Price value verified successfully as '345'
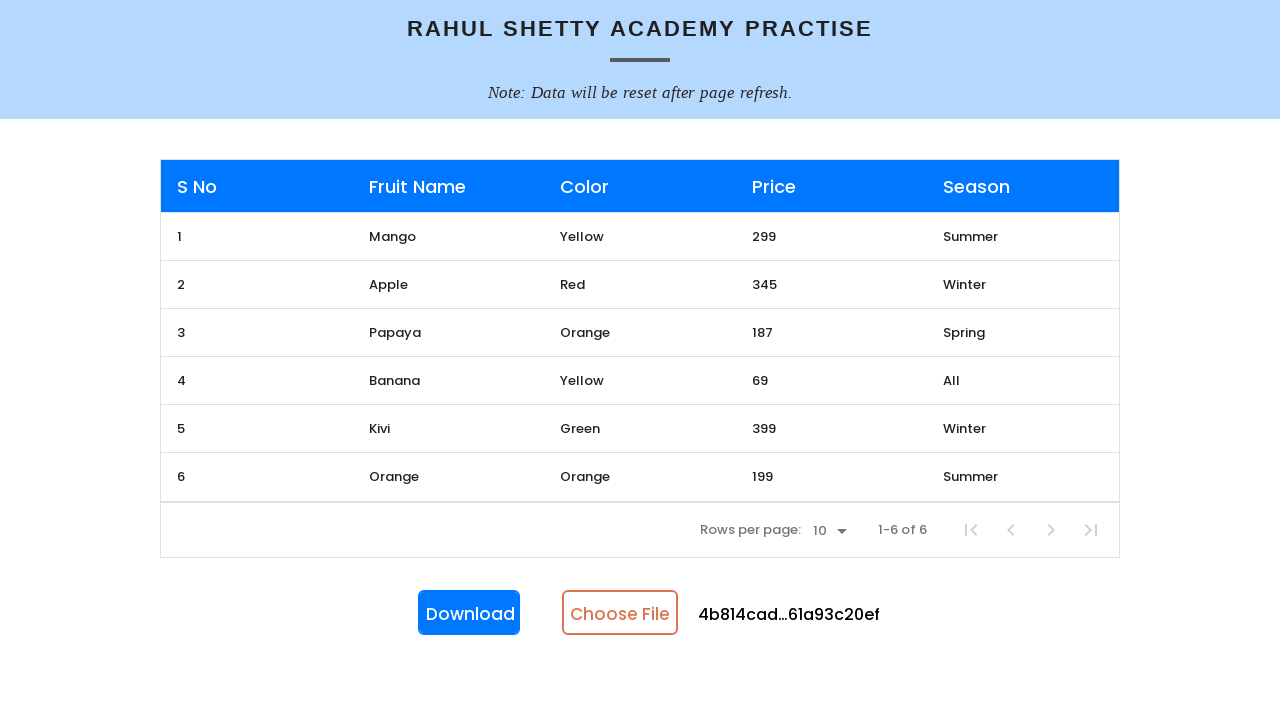

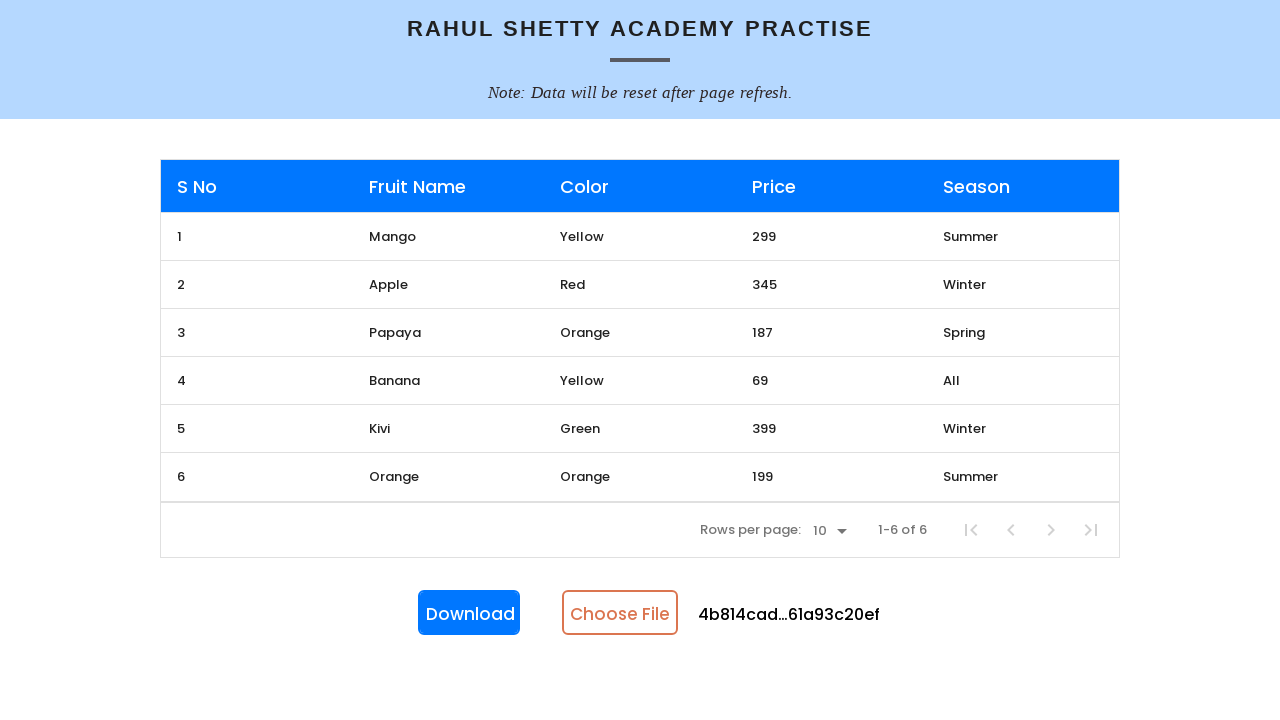